Clicks the Sign In button and verifies navigation to the sign in page

Starting URL: https://demo.automationtesting.in/Index.html

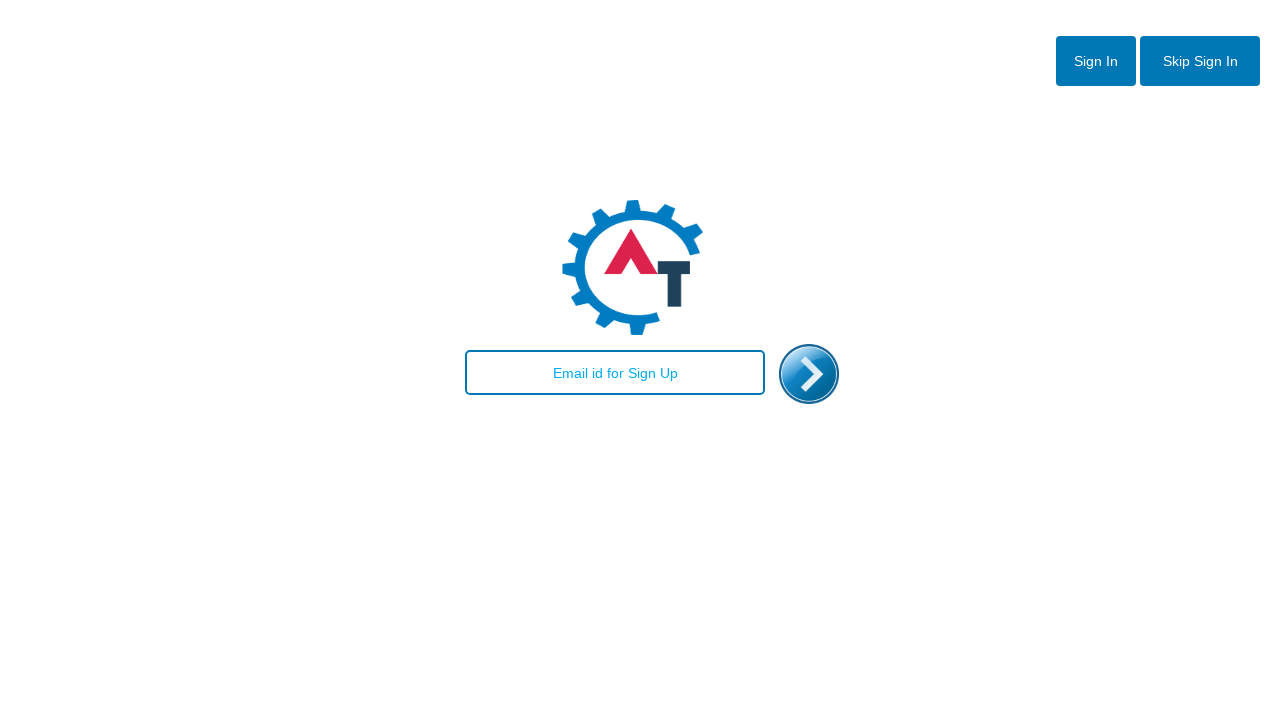

Clicked the Sign In button at (1096, 61) on button:has-text('Sign In'), a:has-text('Sign In')
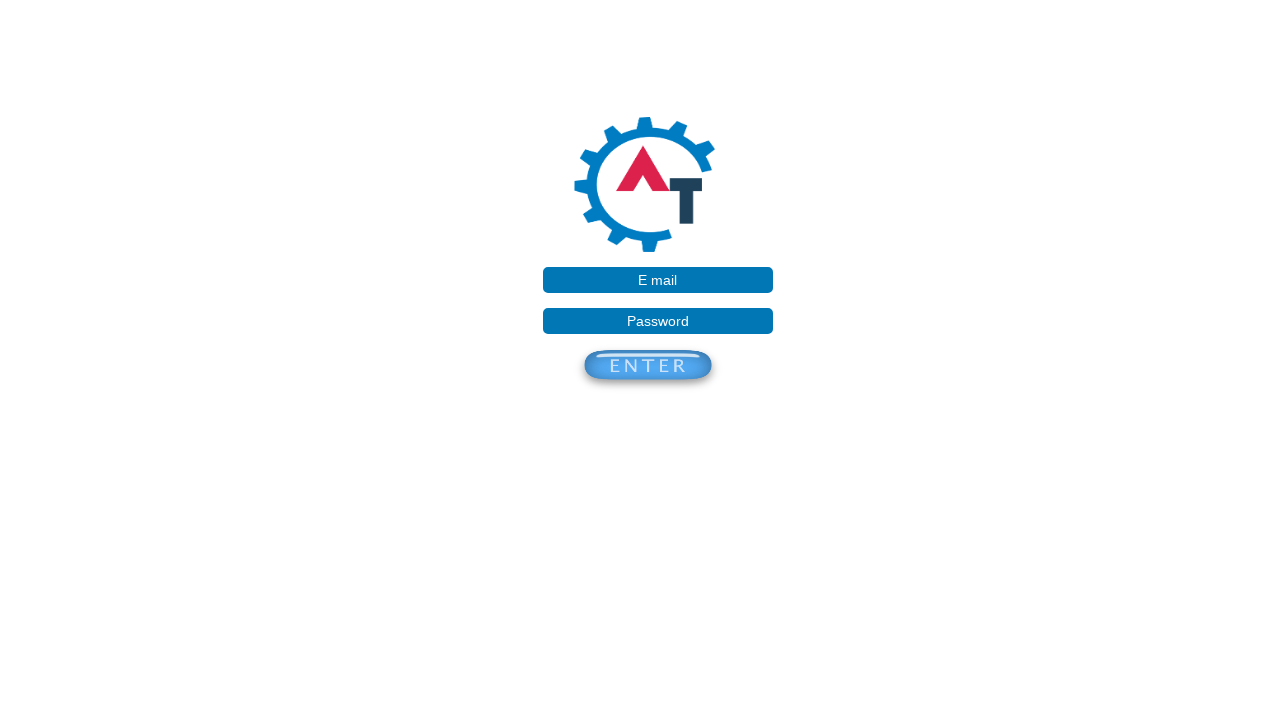

Verified navigation to the sign in page
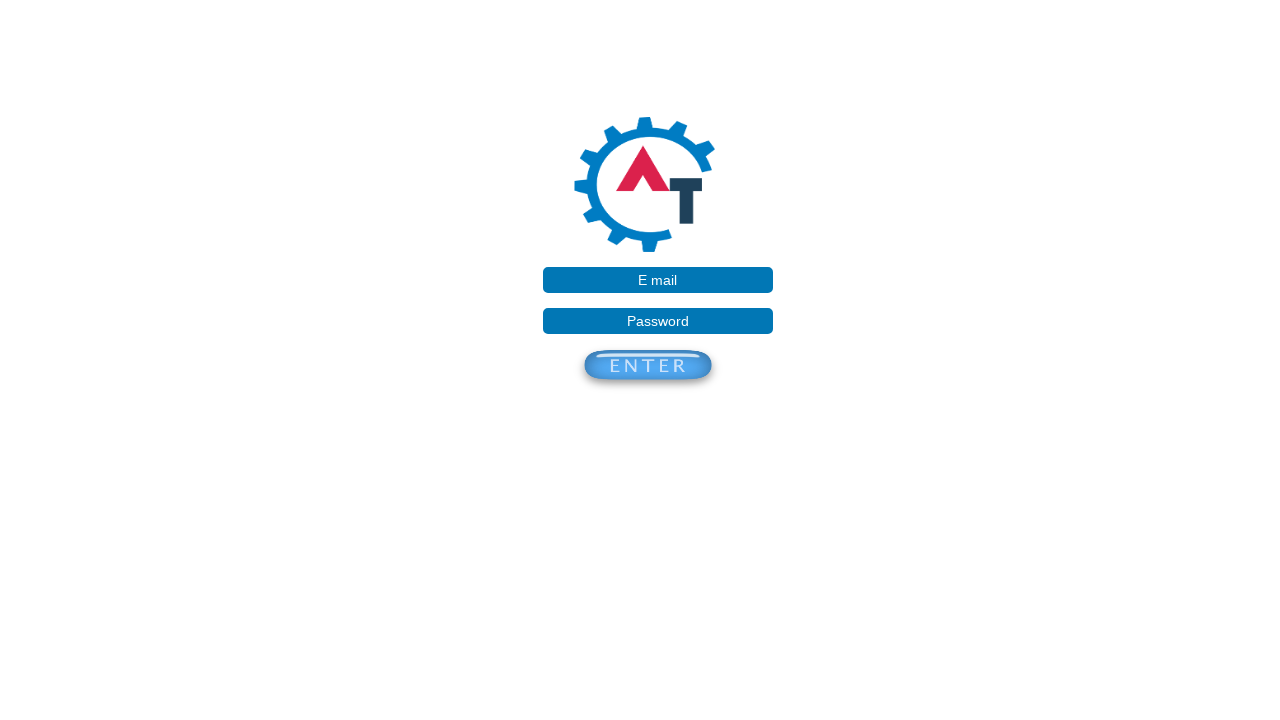

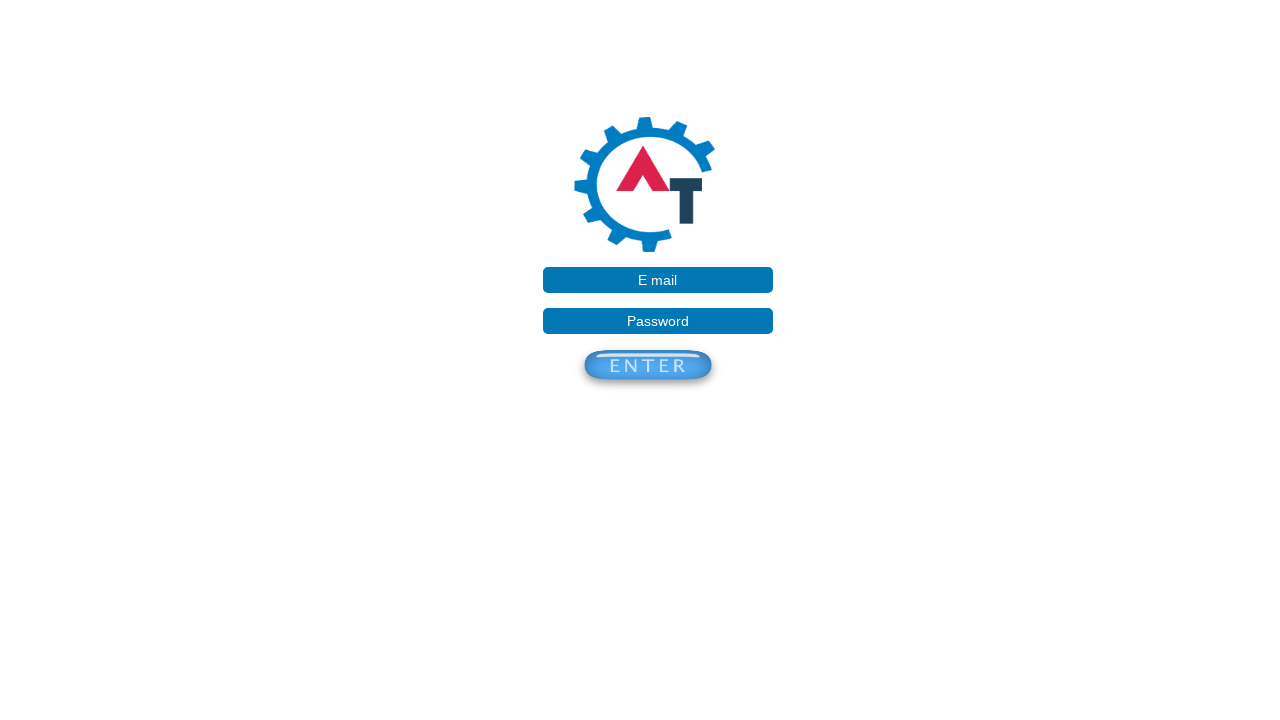